Tests dynamic loading by clicking a start button and immediately checking for the finish element text without waiting (likely to fail in practice)

Starting URL: http://the-internet.herokuapp.com/dynamic_loading/2

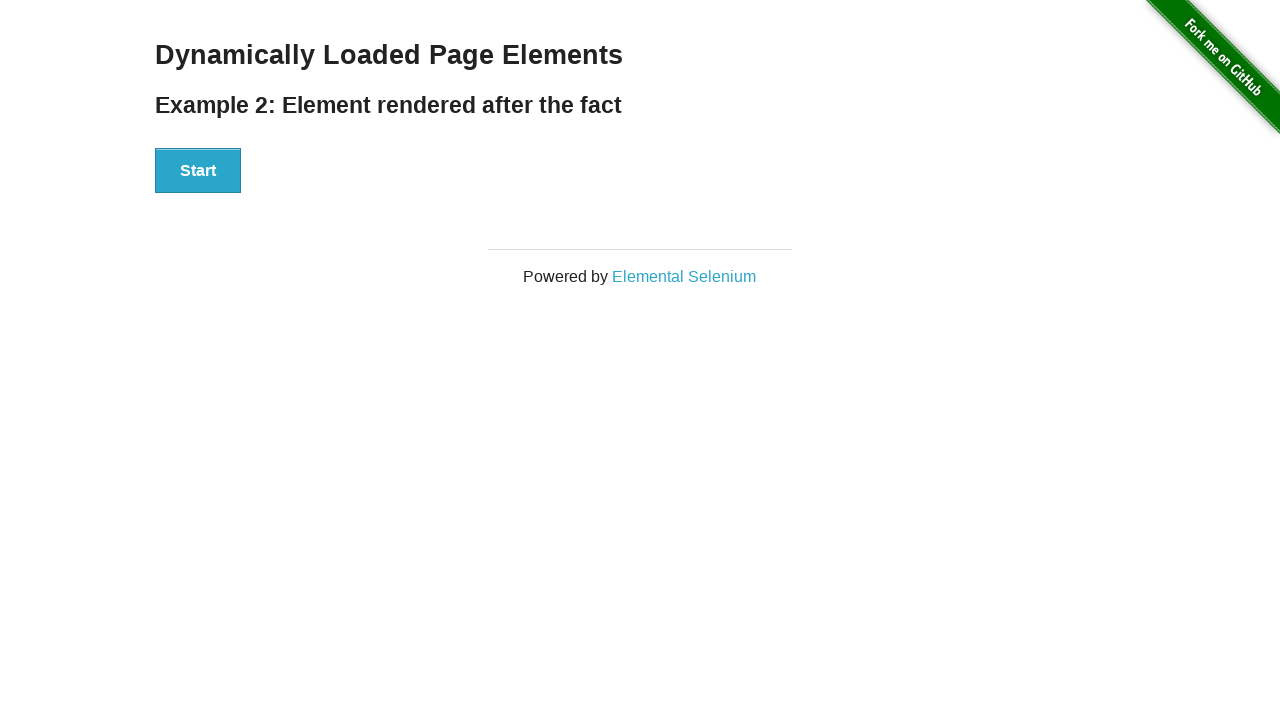

Clicked start button to begin dynamic loading at (198, 171) on #start button
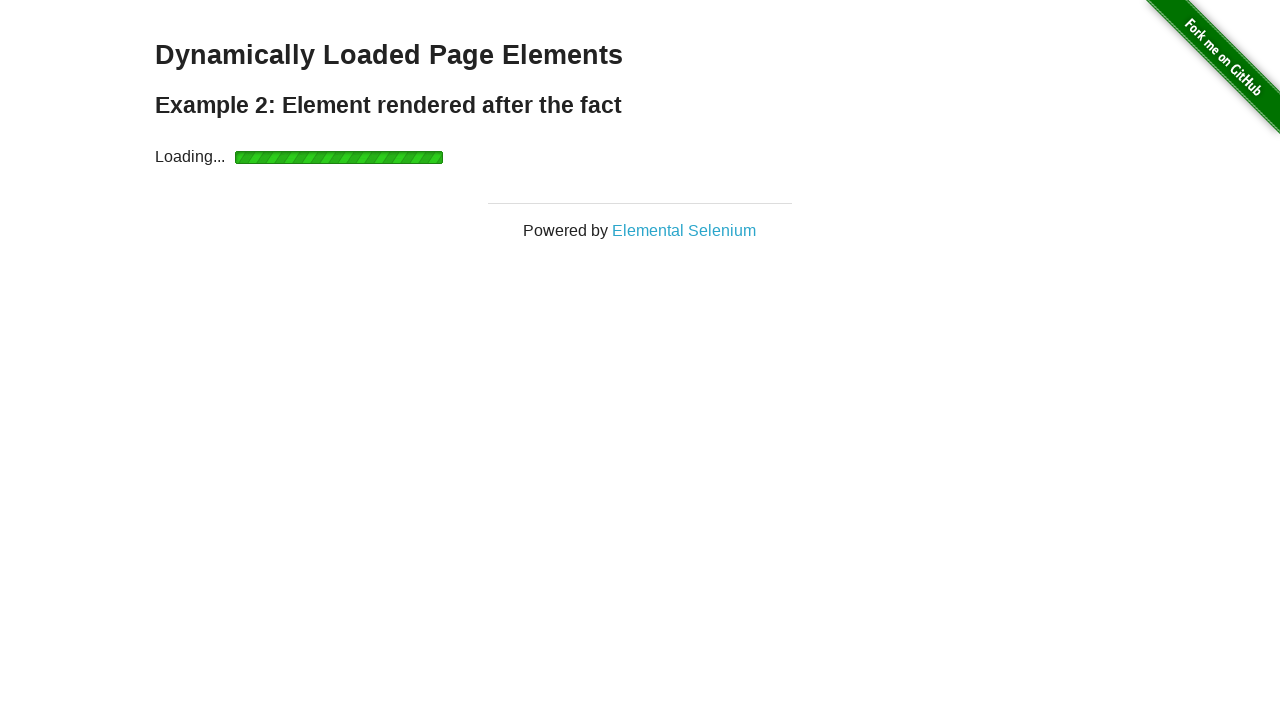

Finish element appeared after dynamic loading
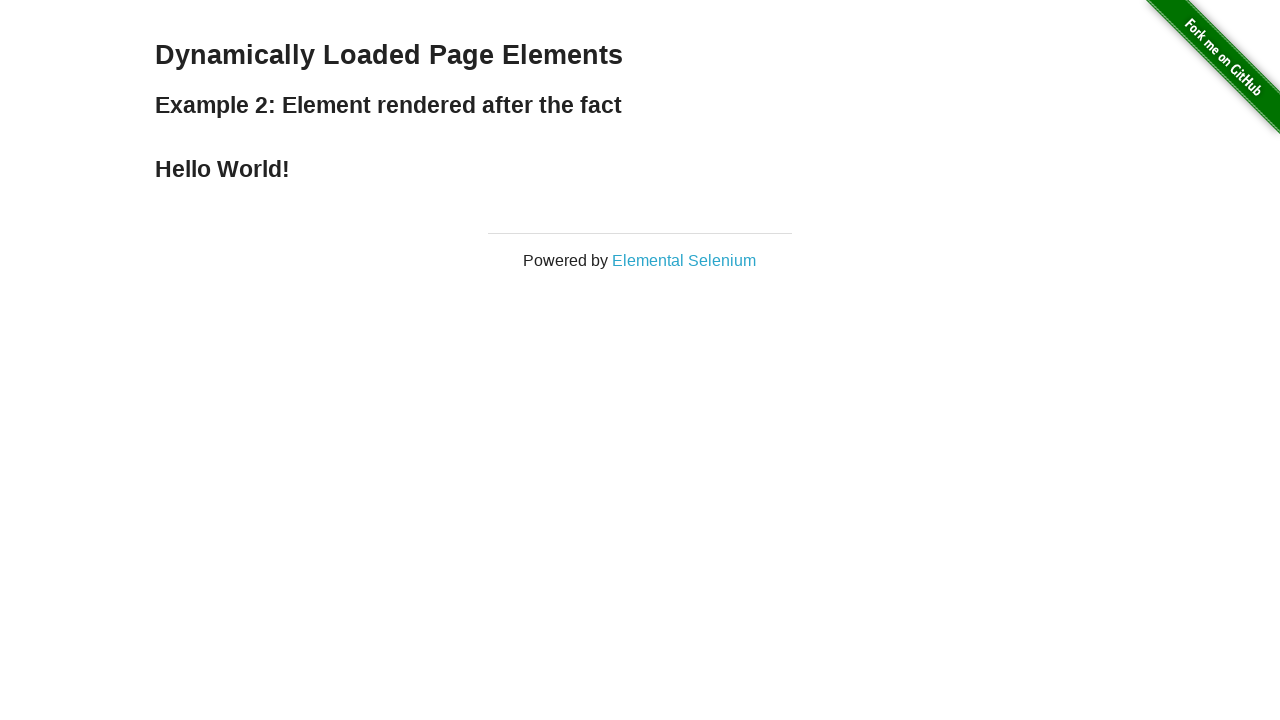

Verified finish element text content is 'Hello World!'
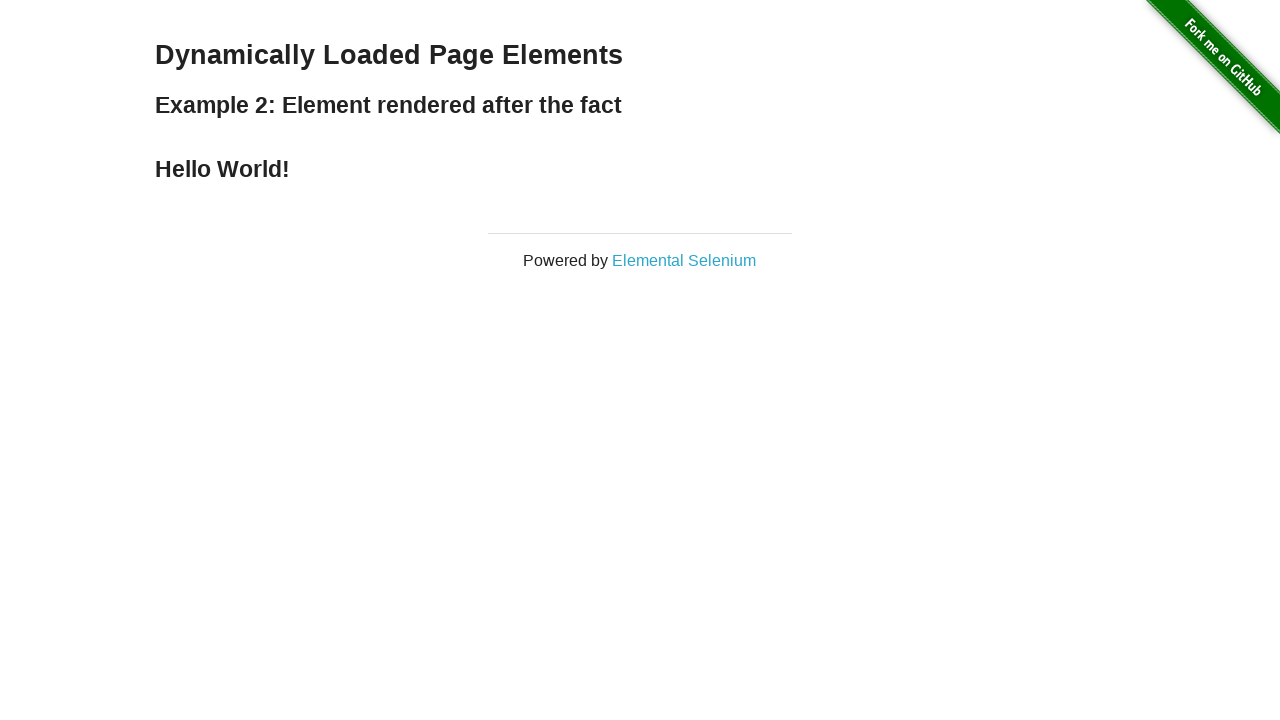

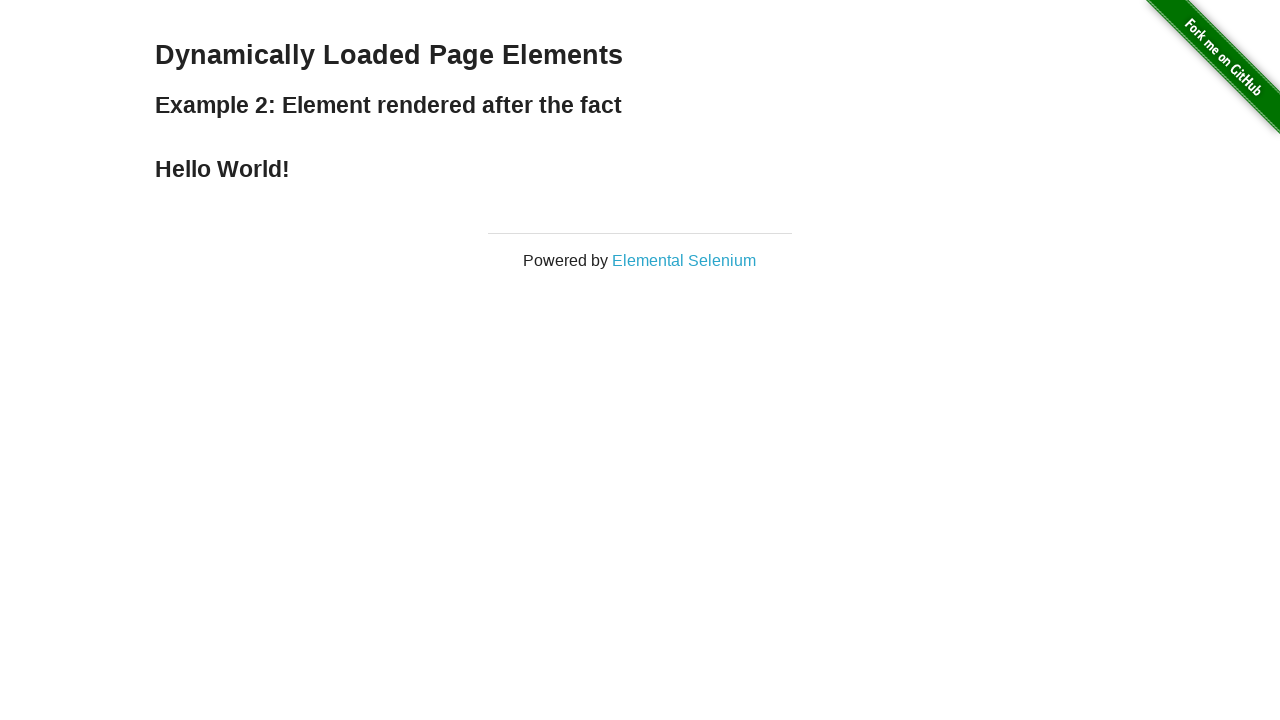